Tests checkbox interactions by verifying initial states of two checkboxes, then clicking the first checkbox and validating its new selected state.

Starting URL: https://the-internet.herokuapp.com/checkboxes

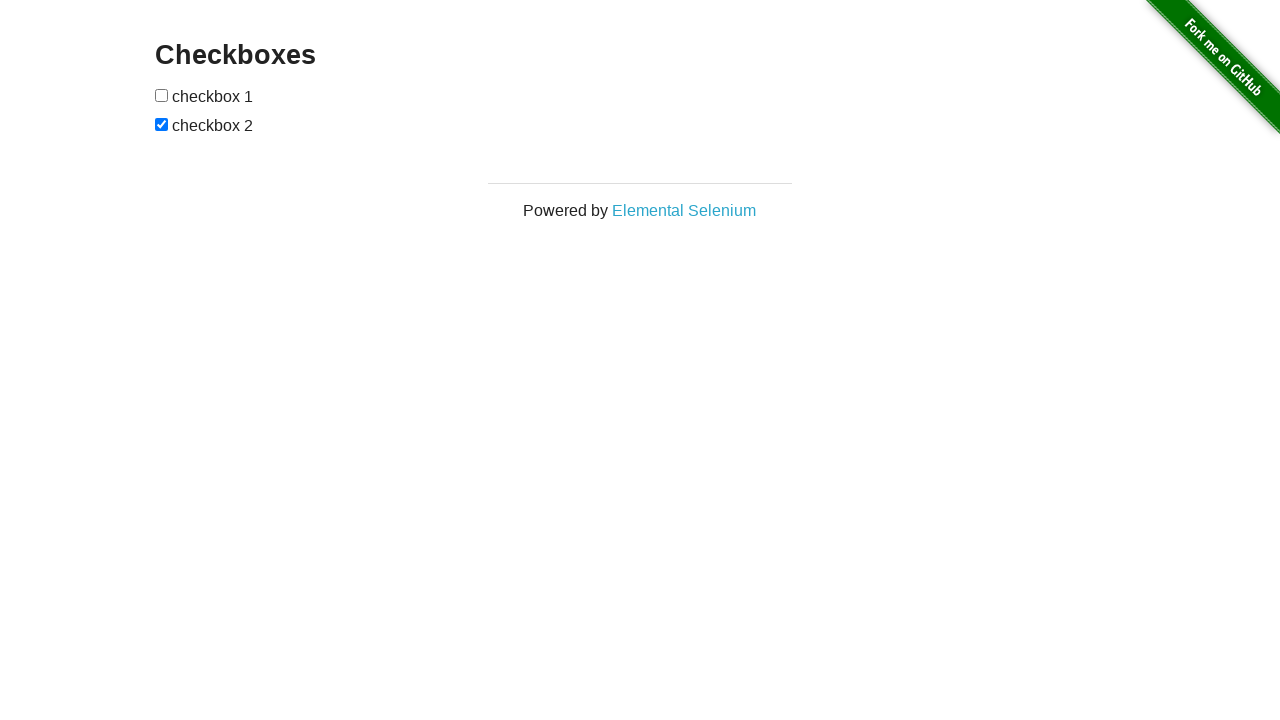

Located first checkbox element
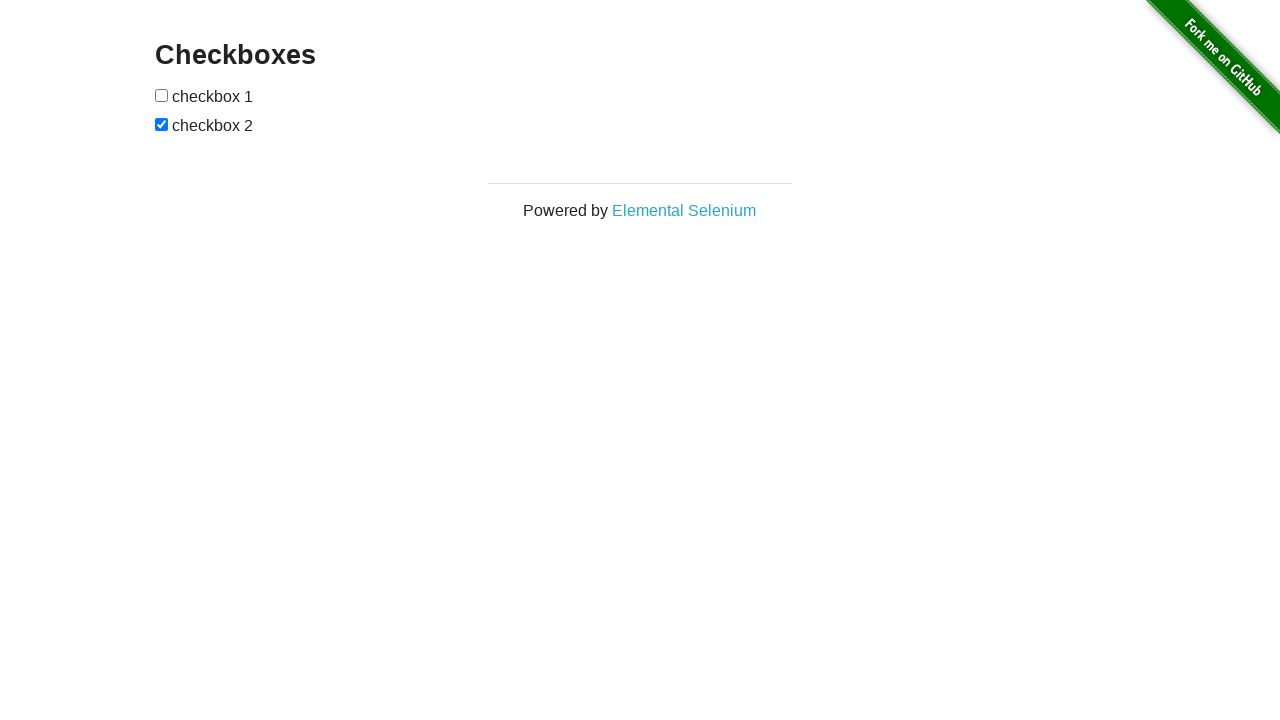

Located second checkbox element
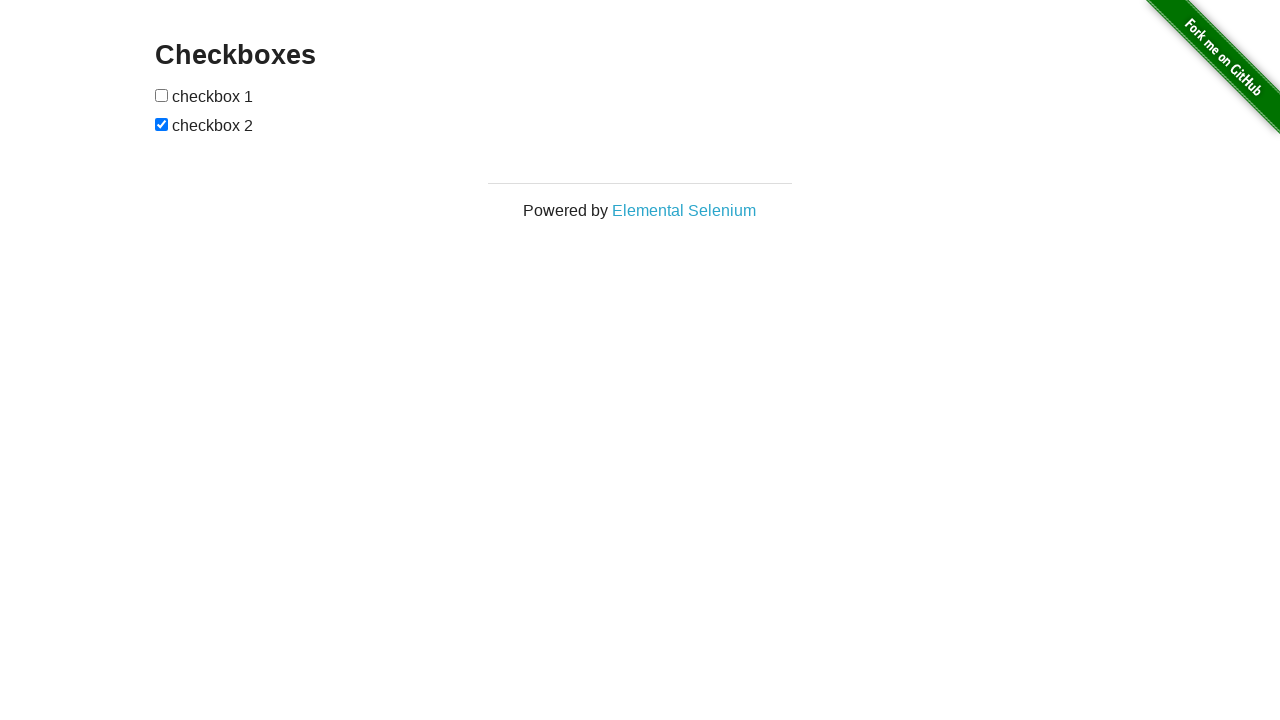

Verified checkbox 1 is not selected initially
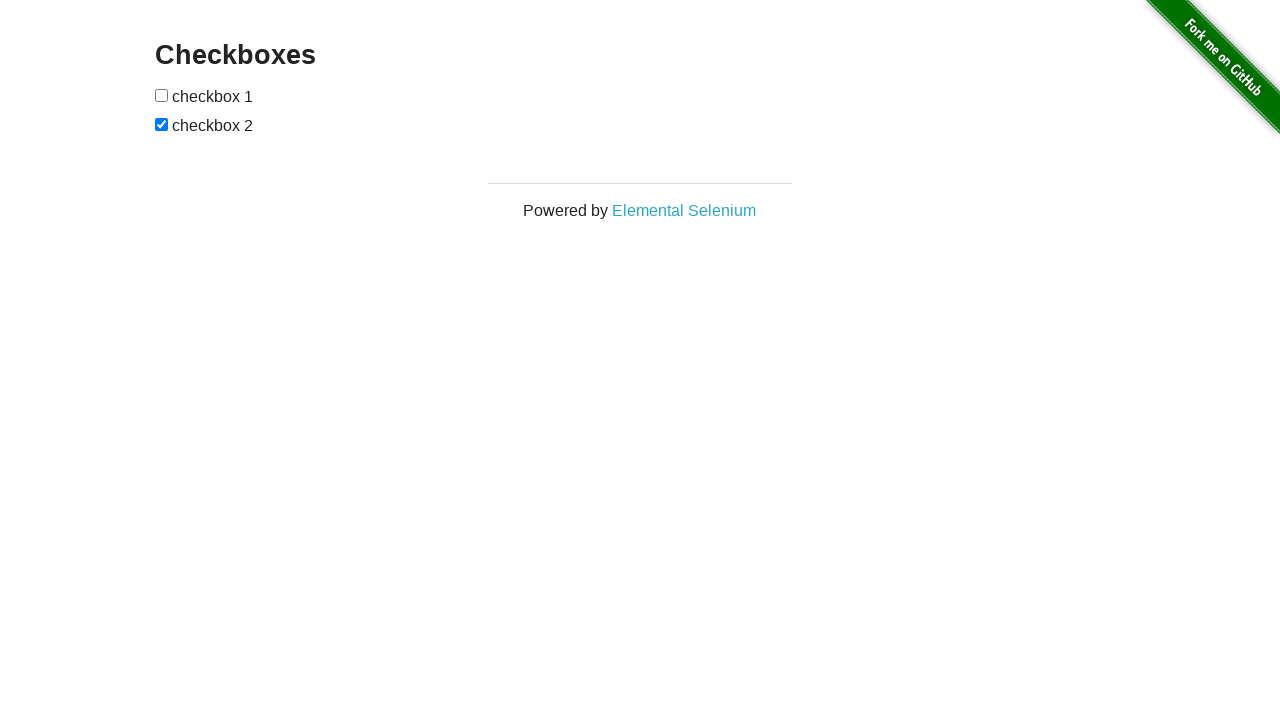

Verified checkbox 2 is selected initially
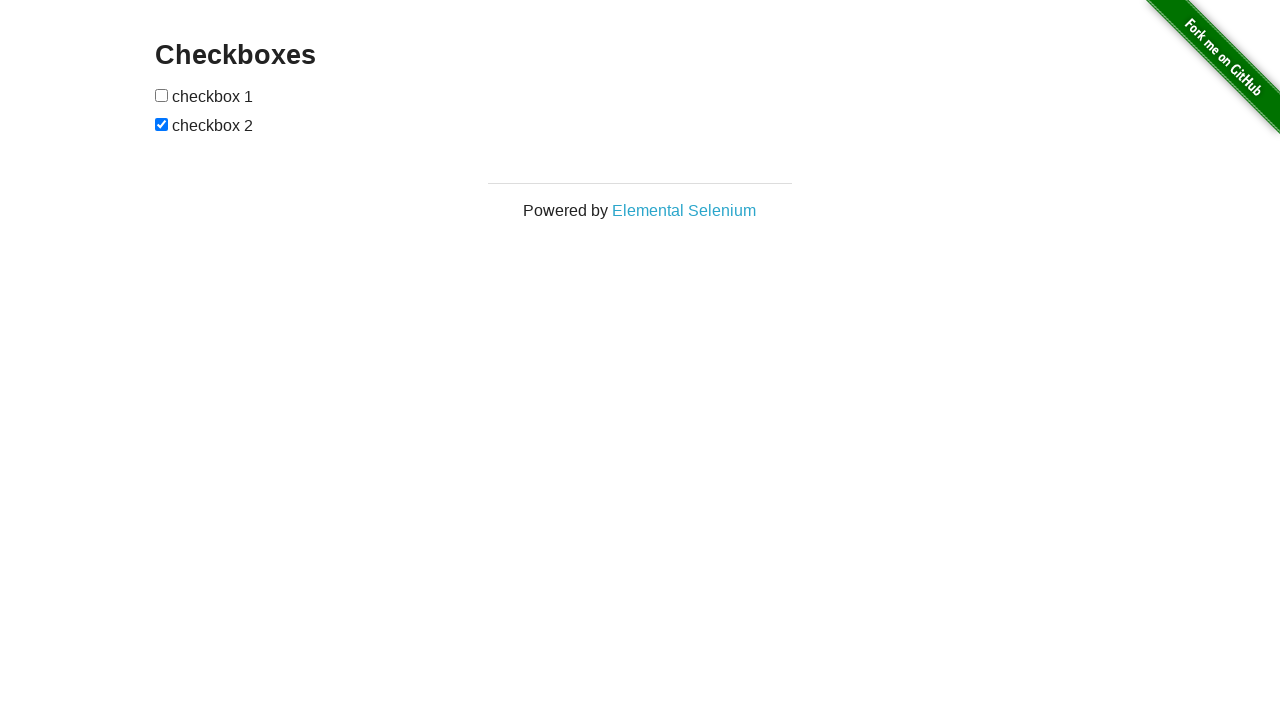

Clicked first checkbox to select it at (162, 95) on xpath=//form[@id='checkboxes']/input[1]
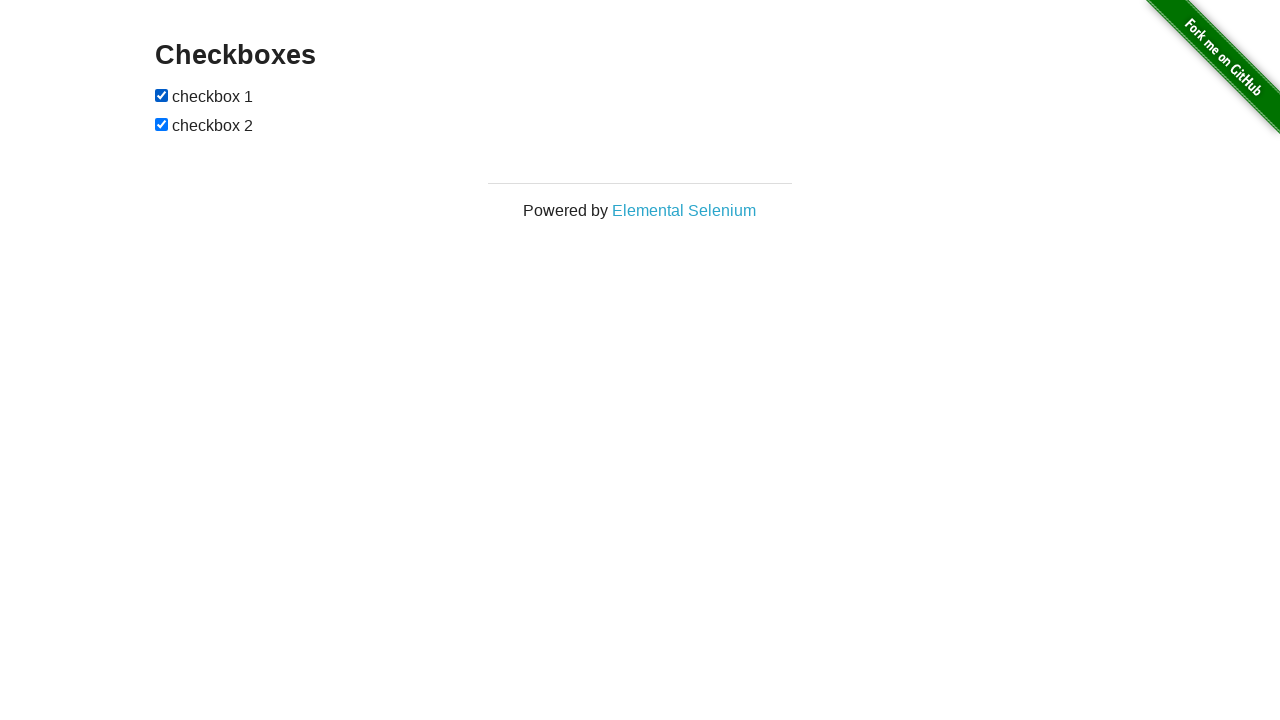

Verified checkbox 1 is now selected after clicking
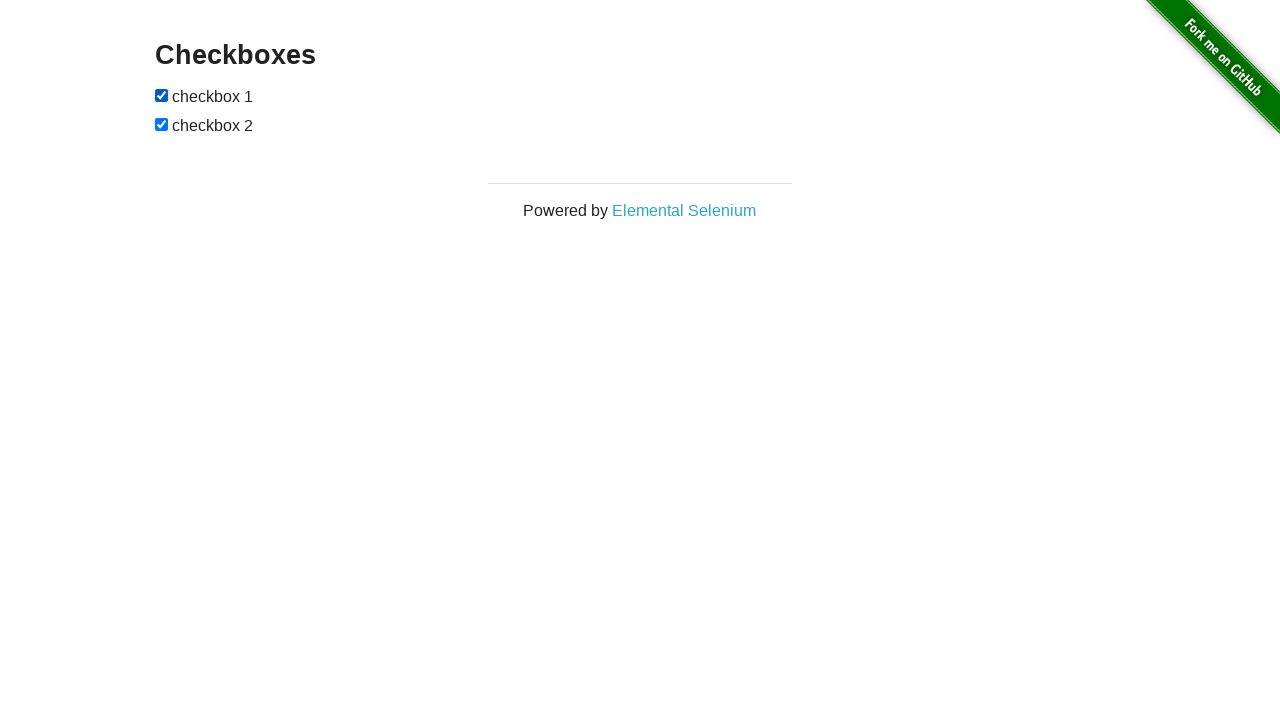

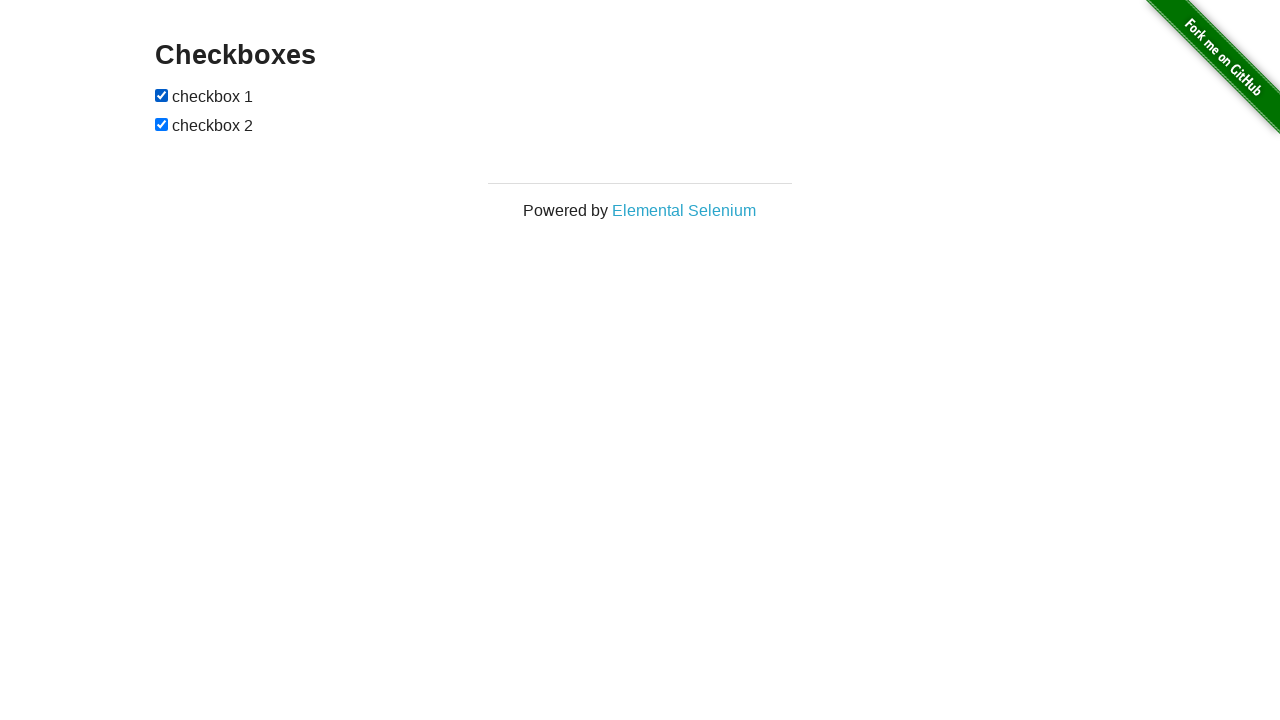